Tests hover functionality by hovering over an avatar image and verifying that the additional user information (figcaption) becomes visible.

Starting URL: http://the-internet.herokuapp.com/hovers

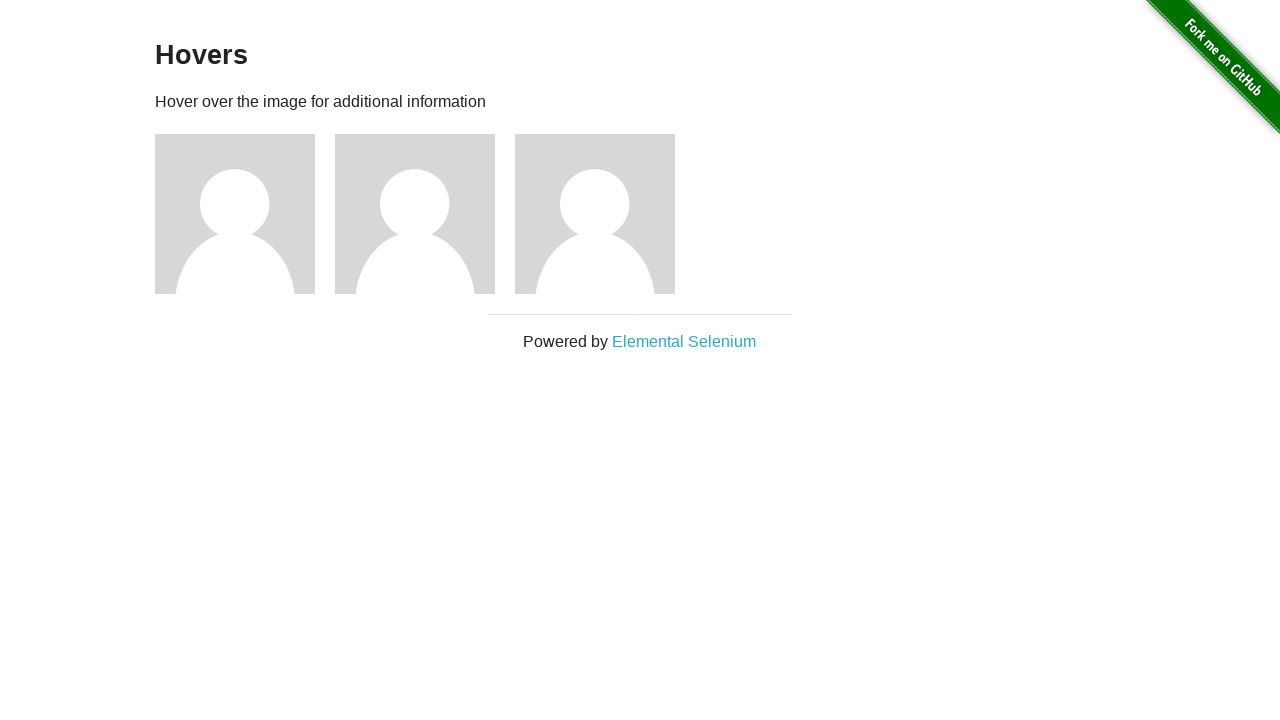

Navigated to hovers test page
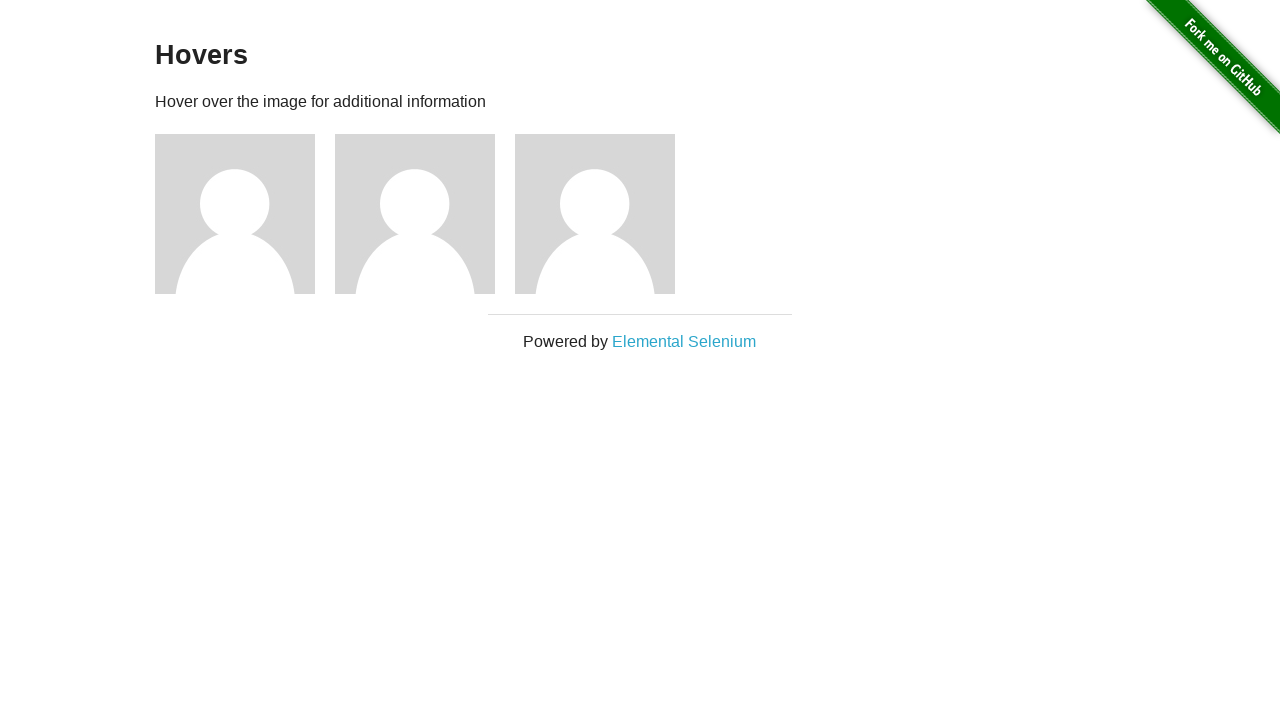

Located the first avatar figure element
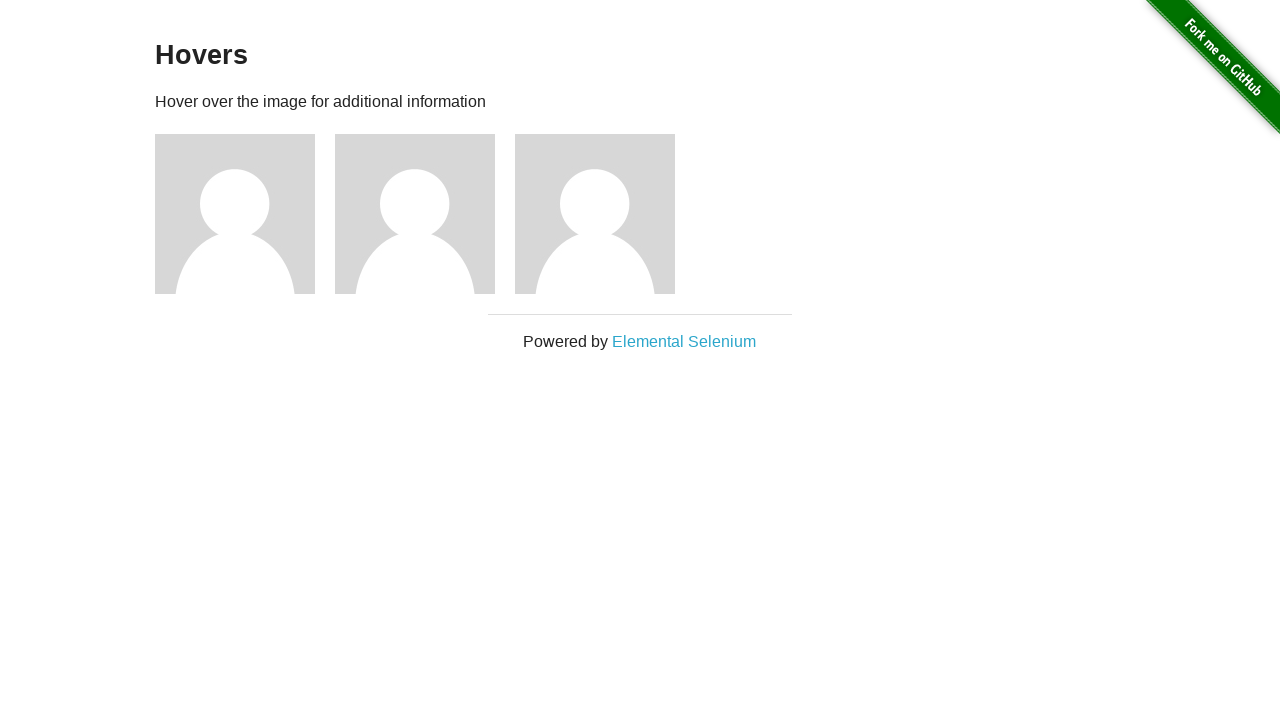

Hovered over the avatar image at (245, 214) on .figure >> nth=0
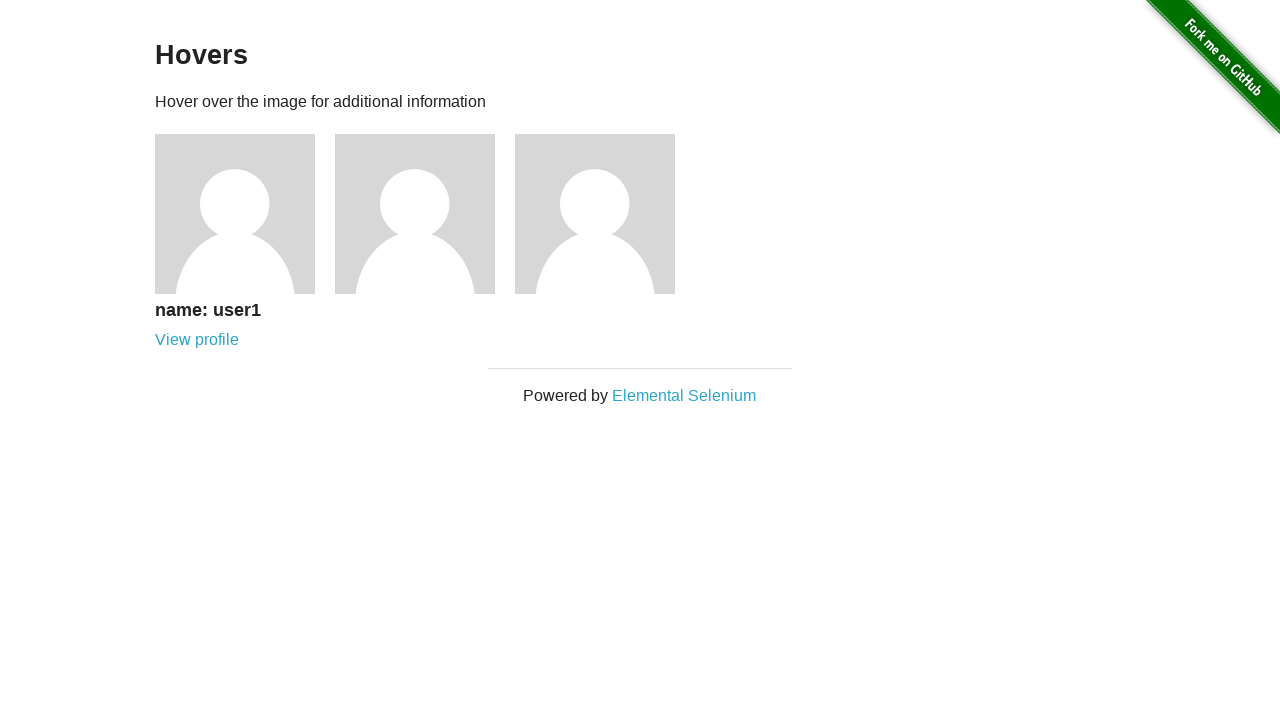

User information (figcaption) became visible after hover
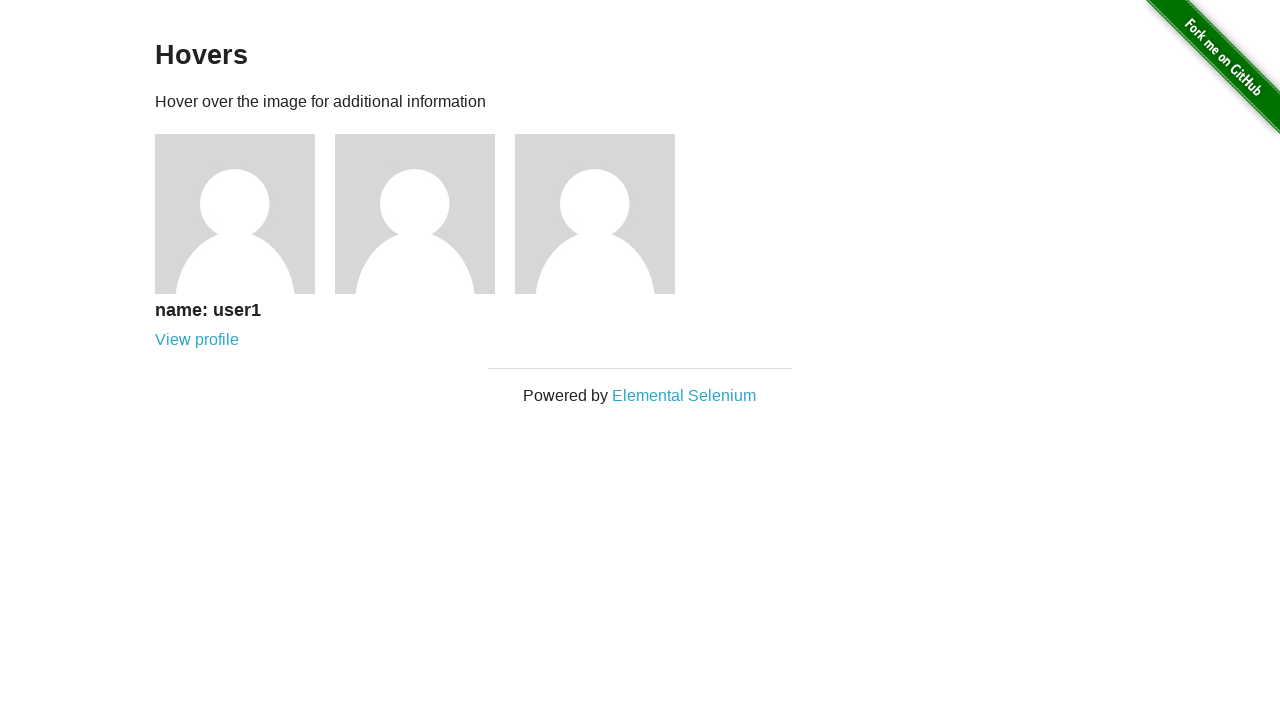

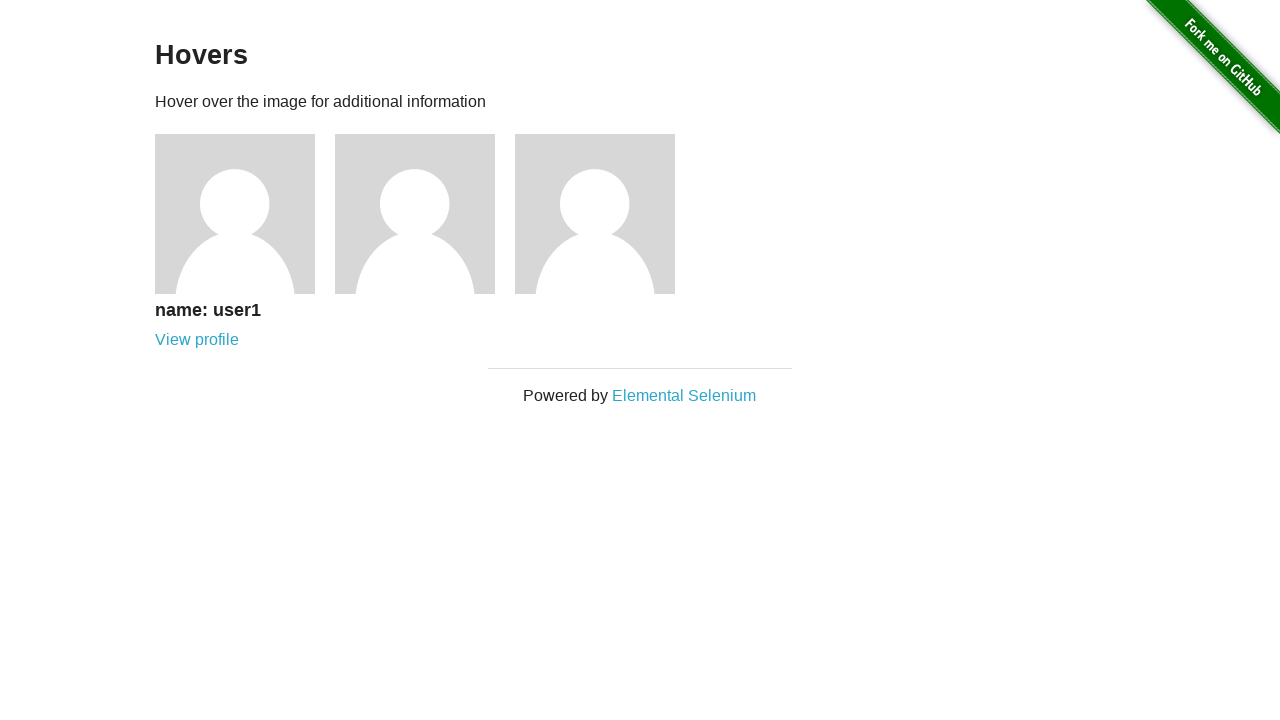